Tests checkbox interactions including clicking checkboxes, verifying checked states, testing toggle switches, and checking disabled checkbox states

Starting URL: https://leafground.com/checkbox.xhtml

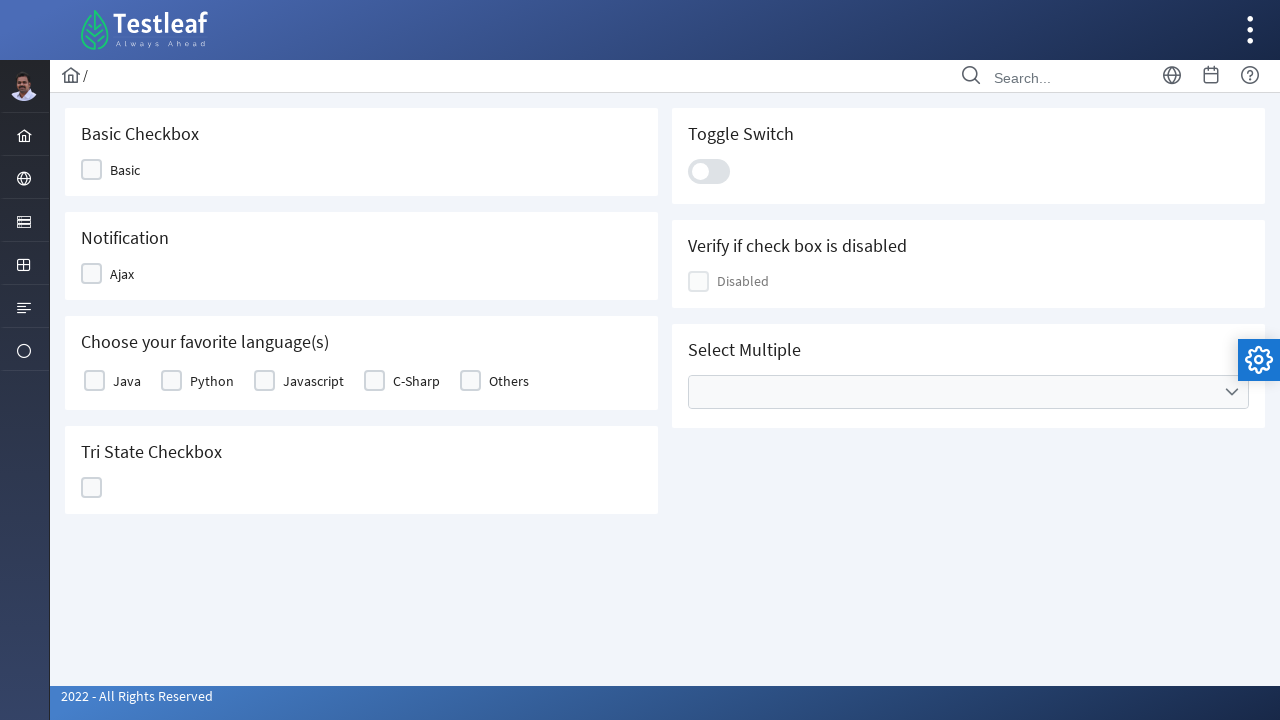

Clicked first checkbox at (92, 170) on xpath=//div[contains(@class,'ui-chkbox-box ui-widget')]
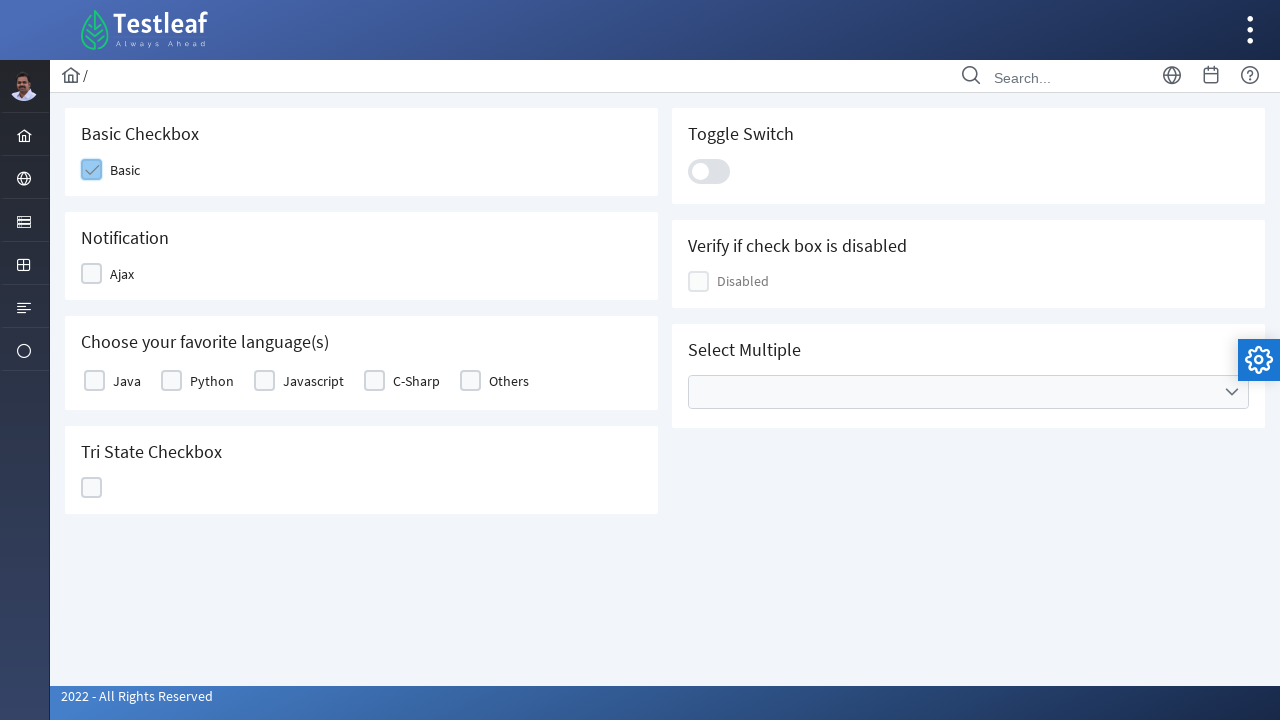

Clicked second checkbox at (92, 274) on (//div[contains(@class,'ui-chkbox-box ui-widget')])[2]
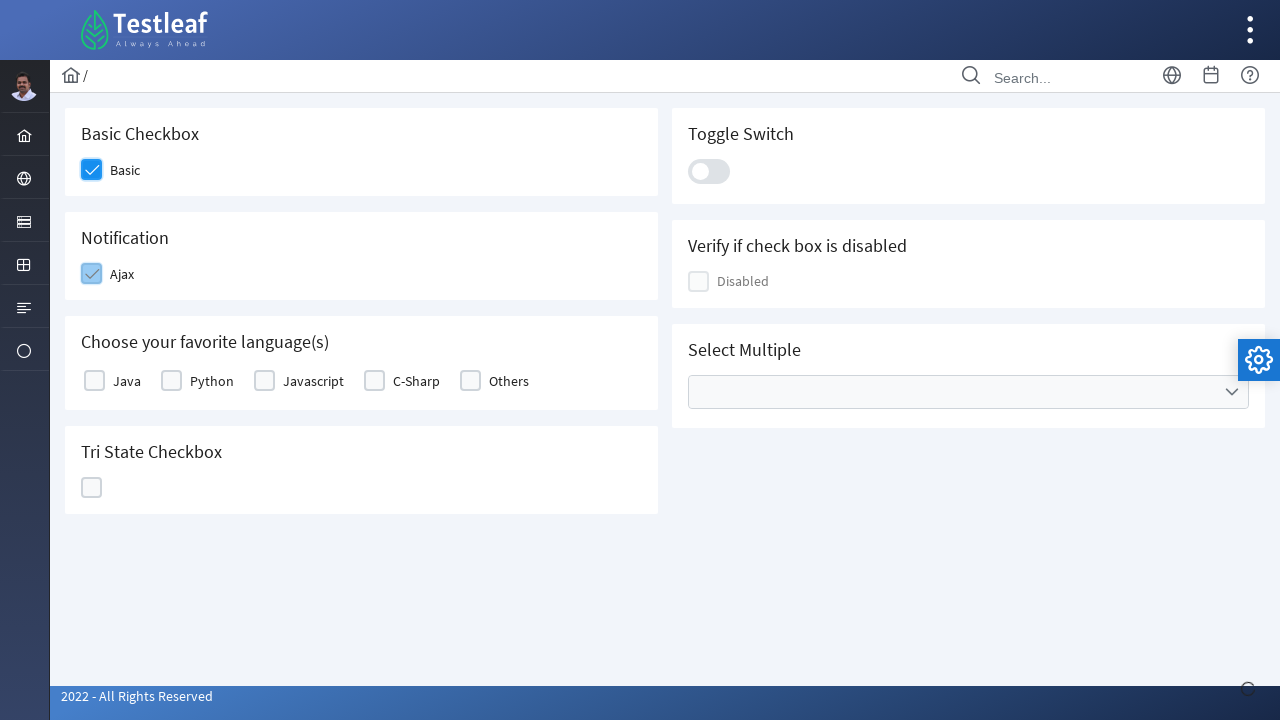

Waited for 'Checked' text to appear
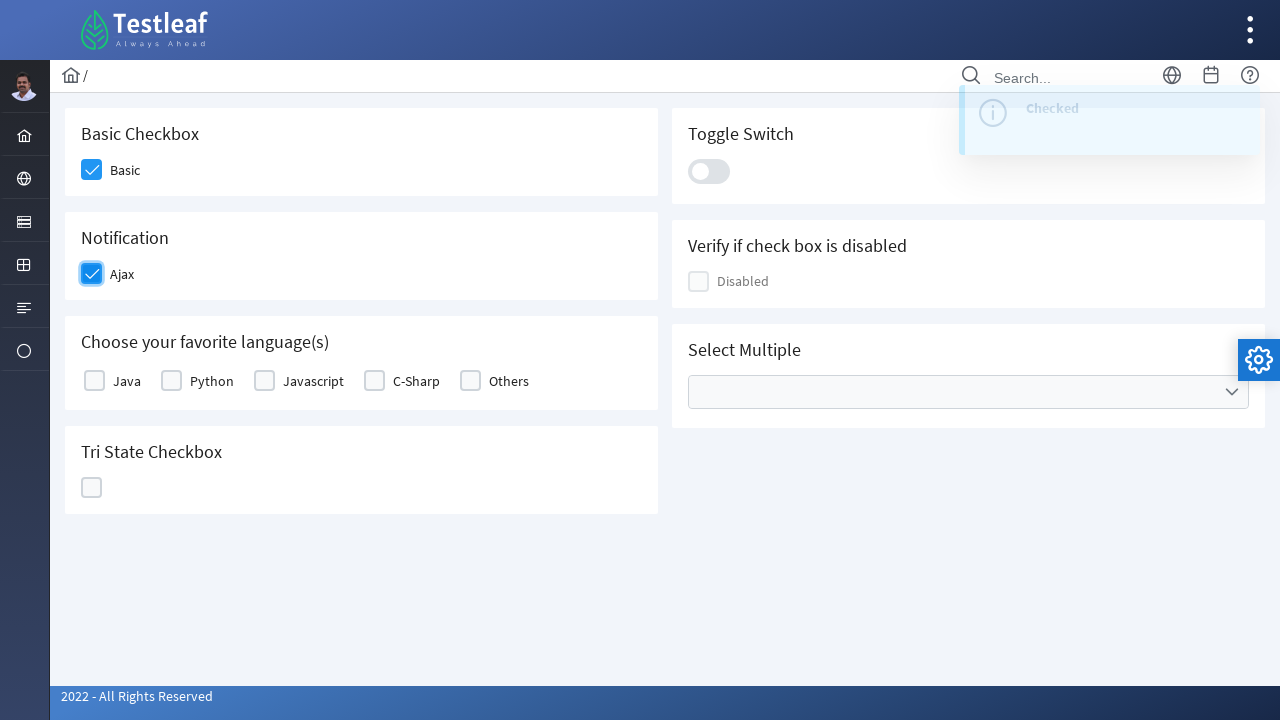

Verified checked text is displayed: 'Checked'
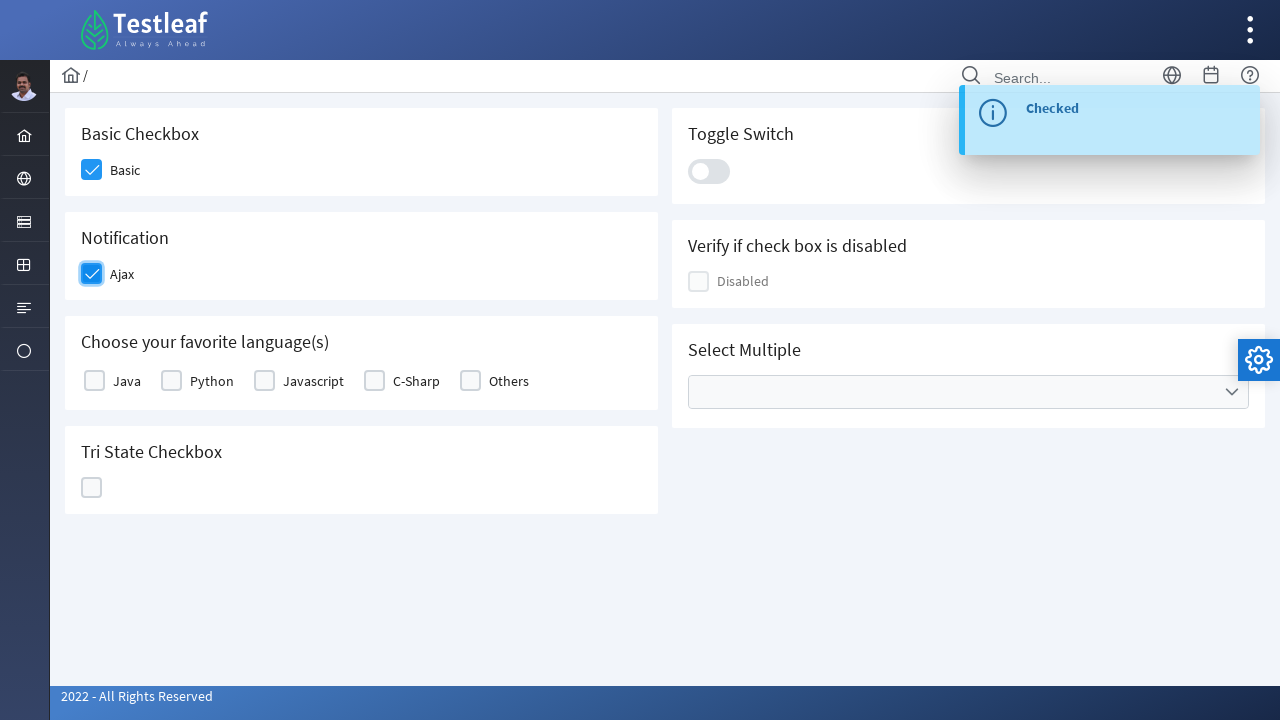

Clicked toggle switch checkbox at (92, 488) on (//div[@id='j_idt87:ajaxTriState']//div)[2]
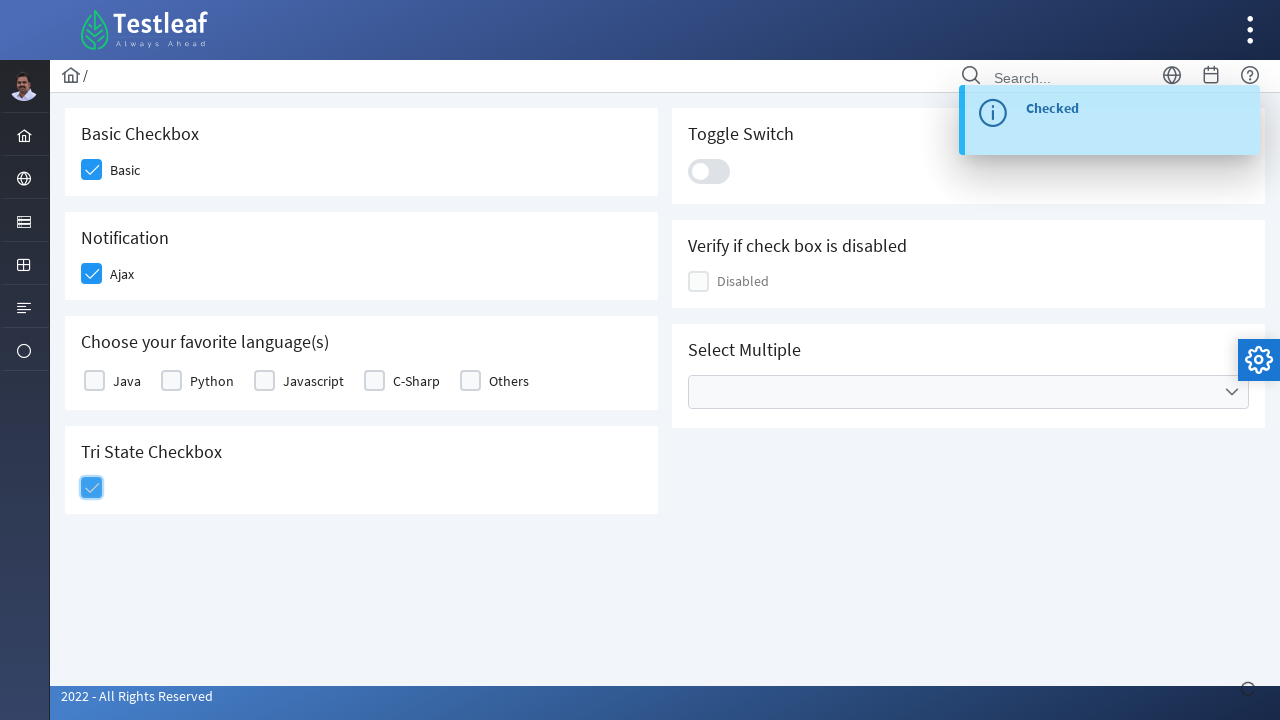

Waited for alert message to appear after toggle switch interaction
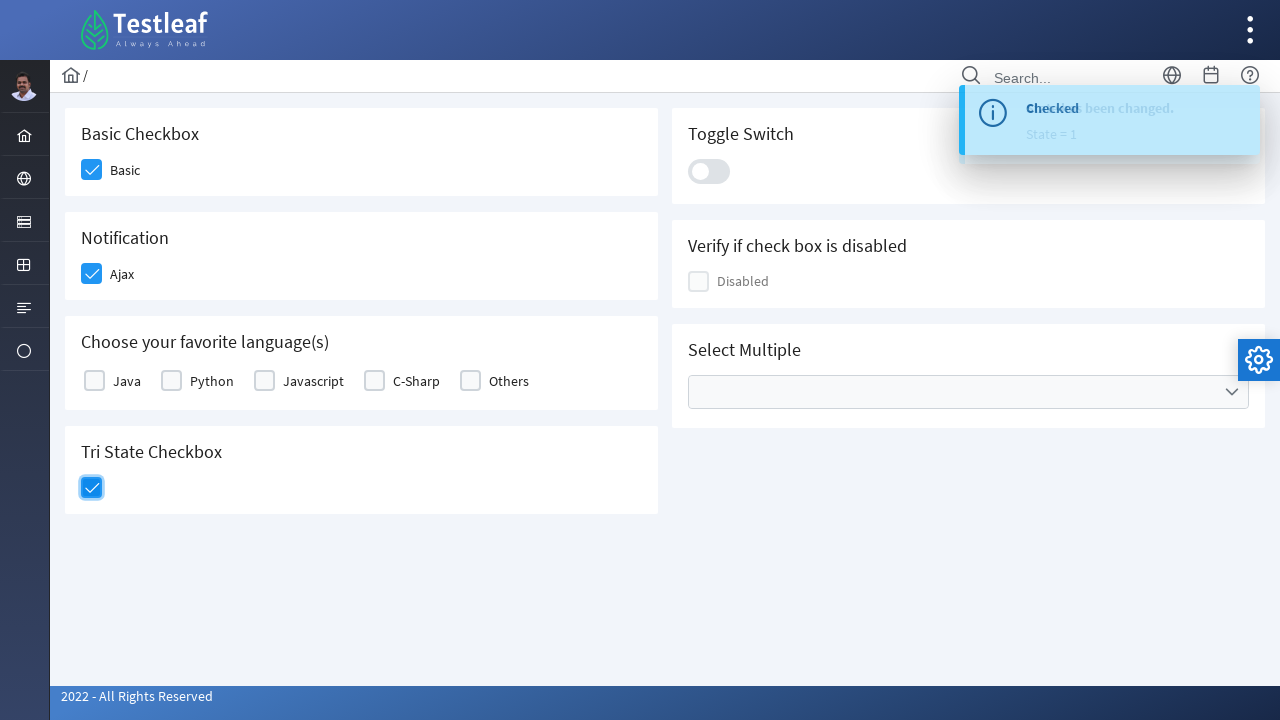

Verified toggle switch alert message: 'InformationChecked'
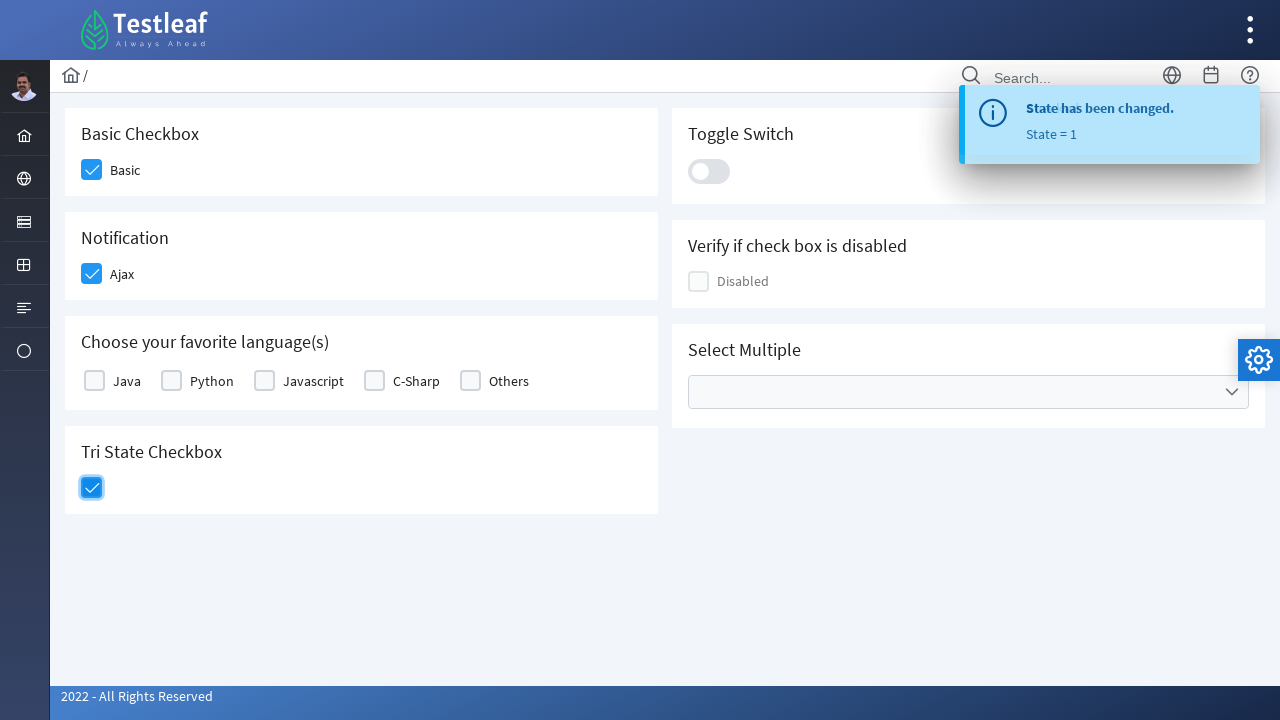

Verified disabled checkbox state: 'Disabled'
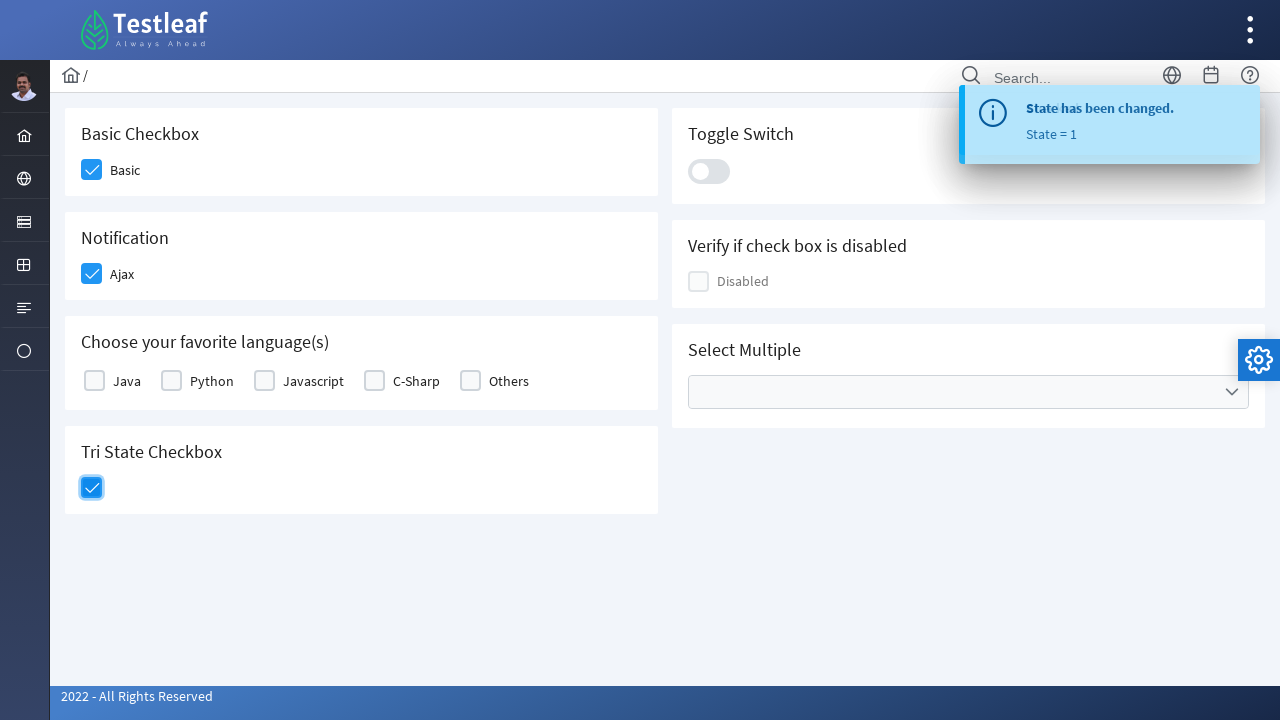

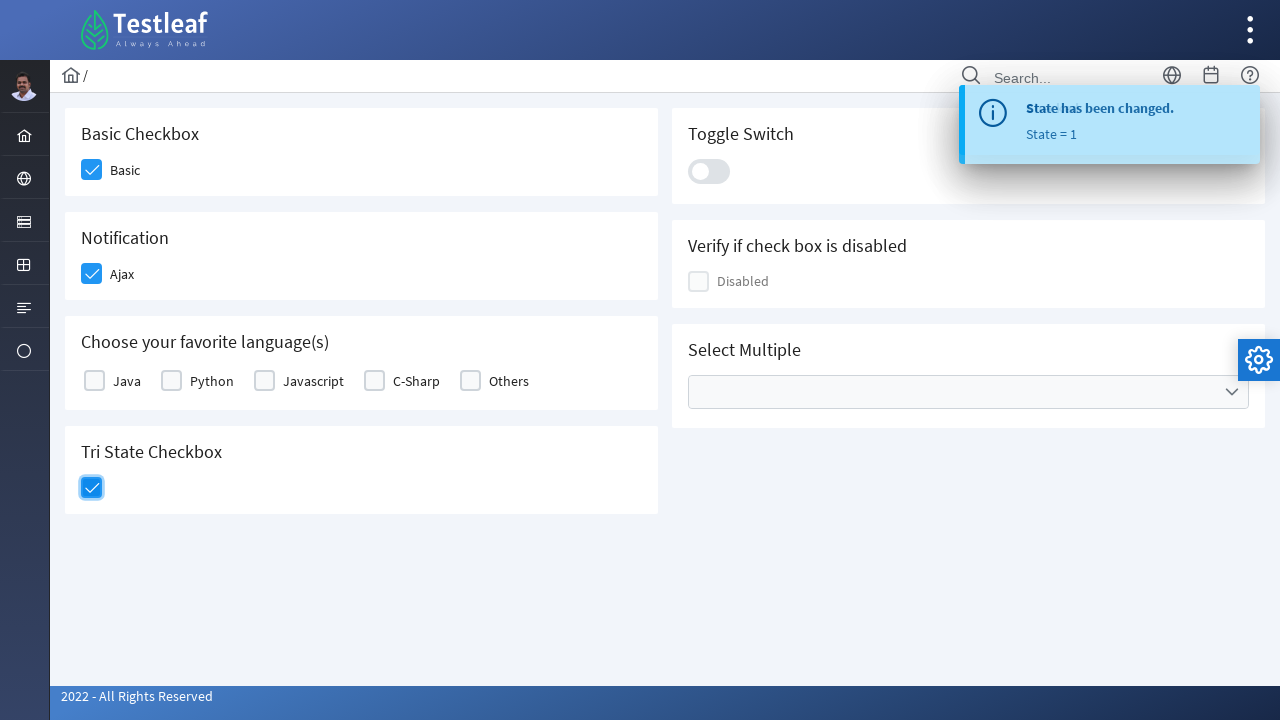